Verifies that the search field is displayed on the page

Starting URL: https://www.odyssey.in

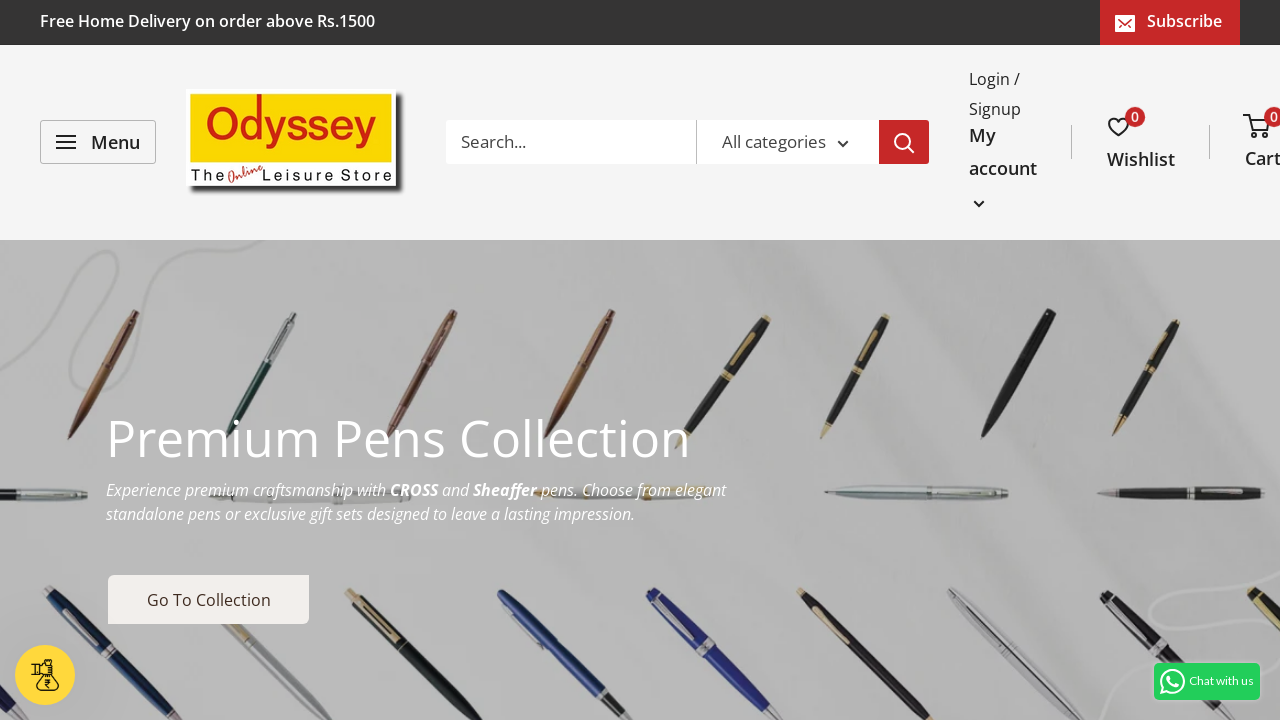

Search field with name 'q' is displayed on the page
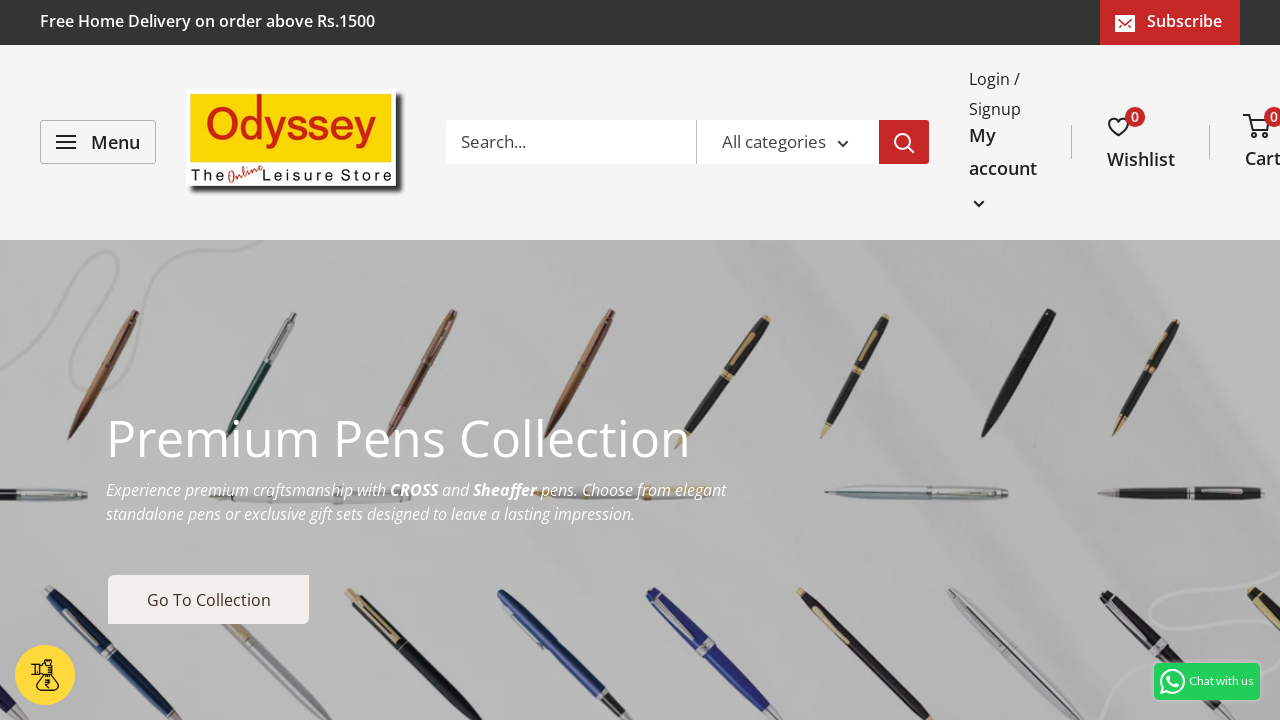

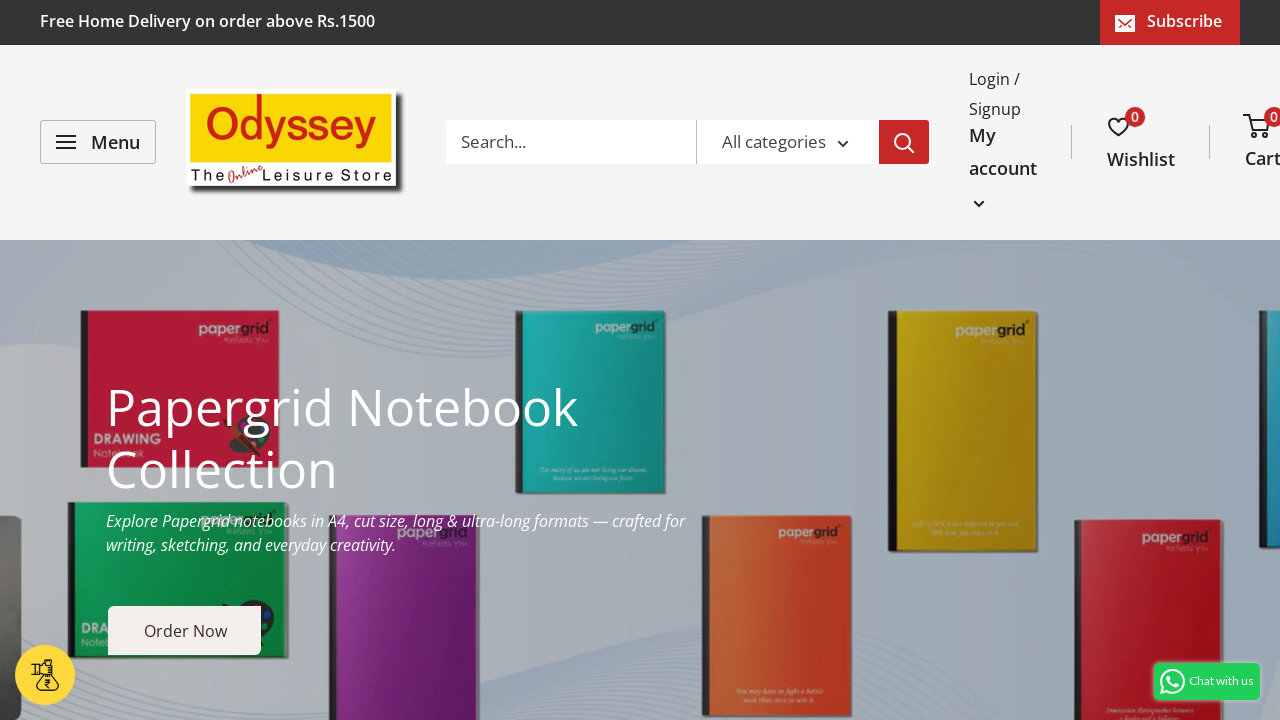